Opens the Myntra e-commerce website and maximizes the browser window

Starting URL: http://www.myntra.com

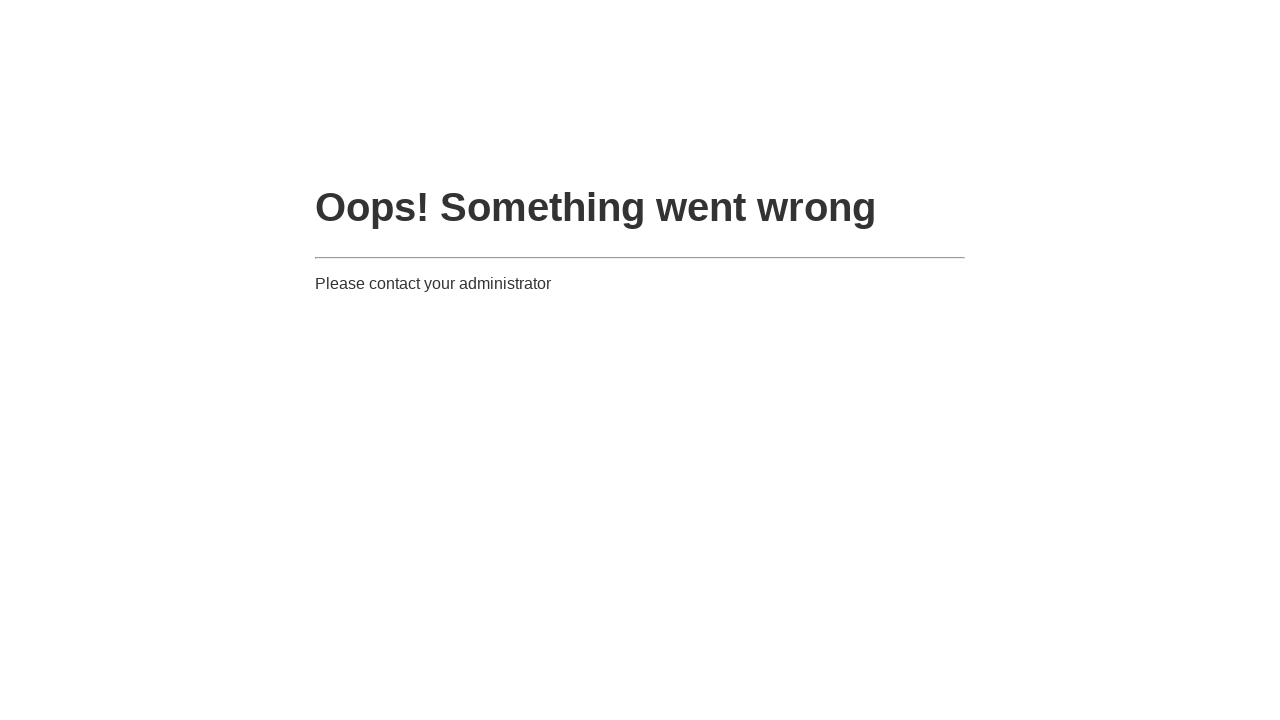

Navigated to Myntra e-commerce website
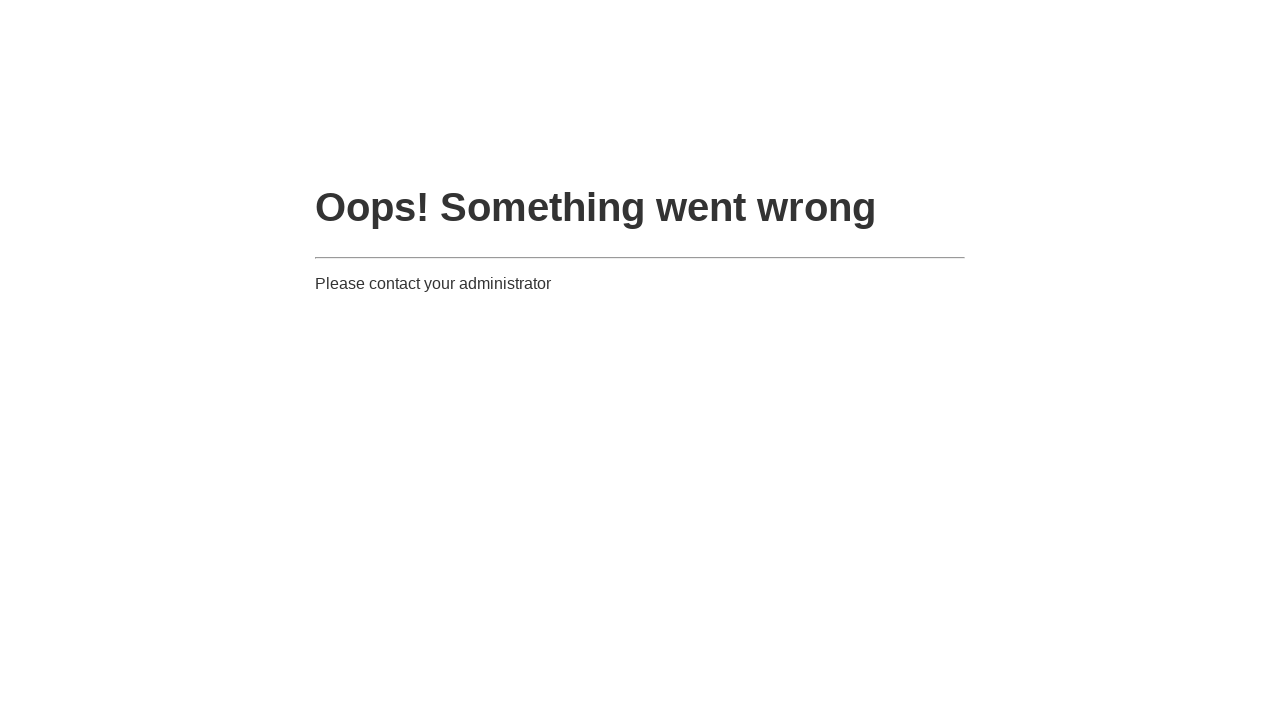

Maximized browser window to 1920x1080
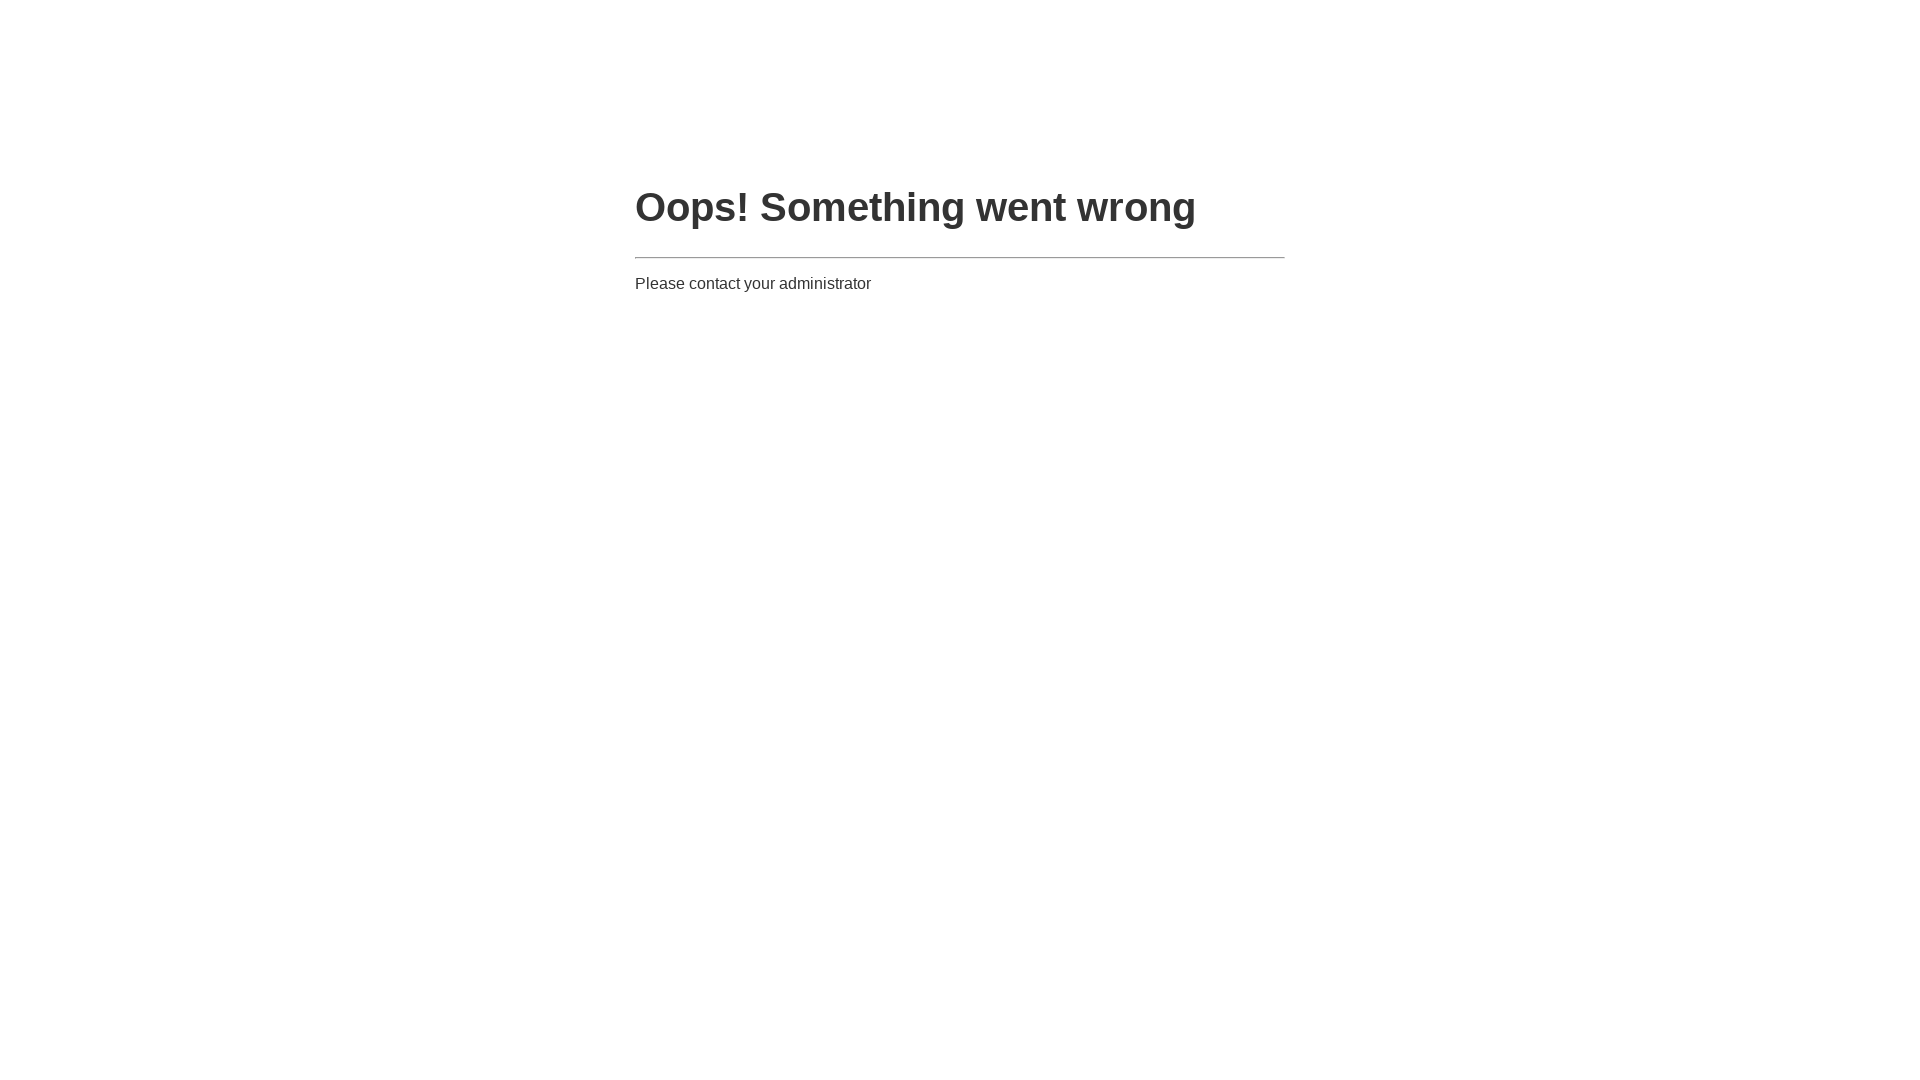

Page fully loaded and ready
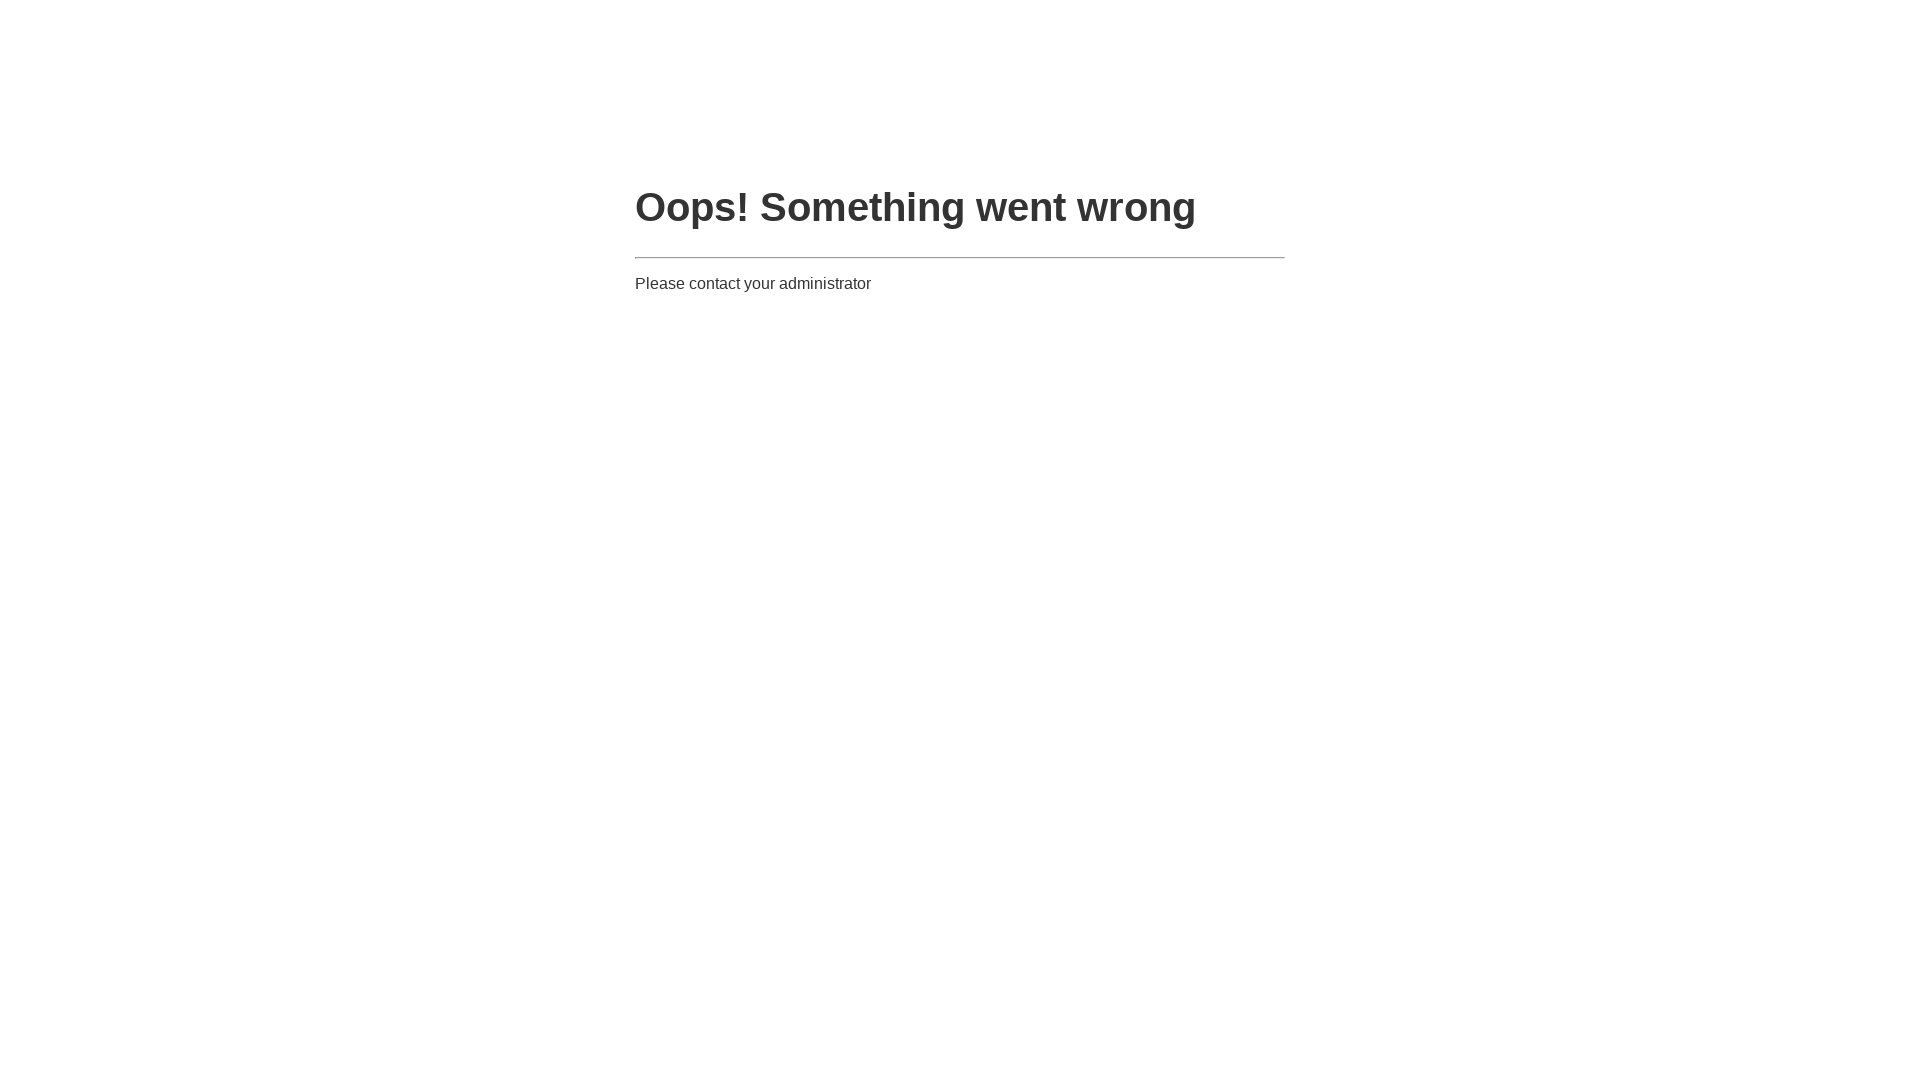

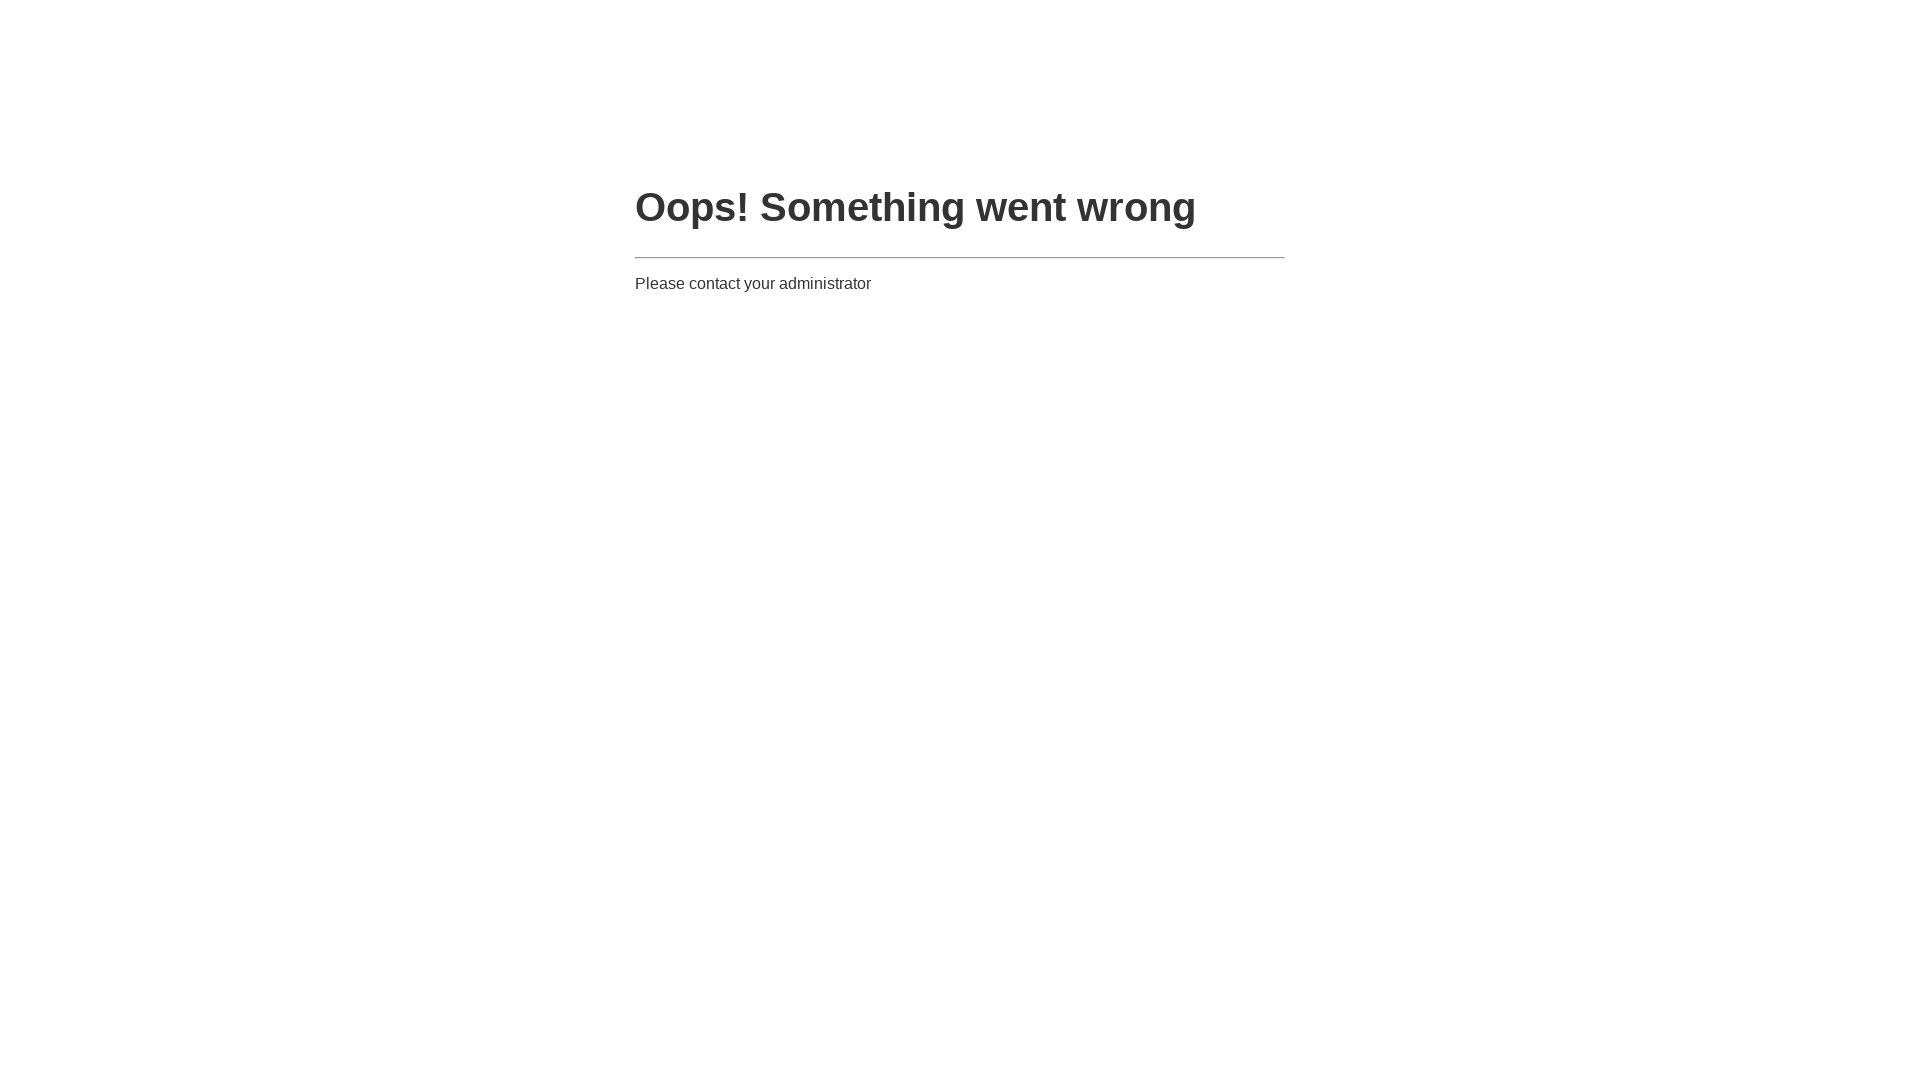